Tests user registration flow by clicking register link and filling out the registration form with user details

Starting URL: https://parabank.parasoft.com/parabank/index.htm

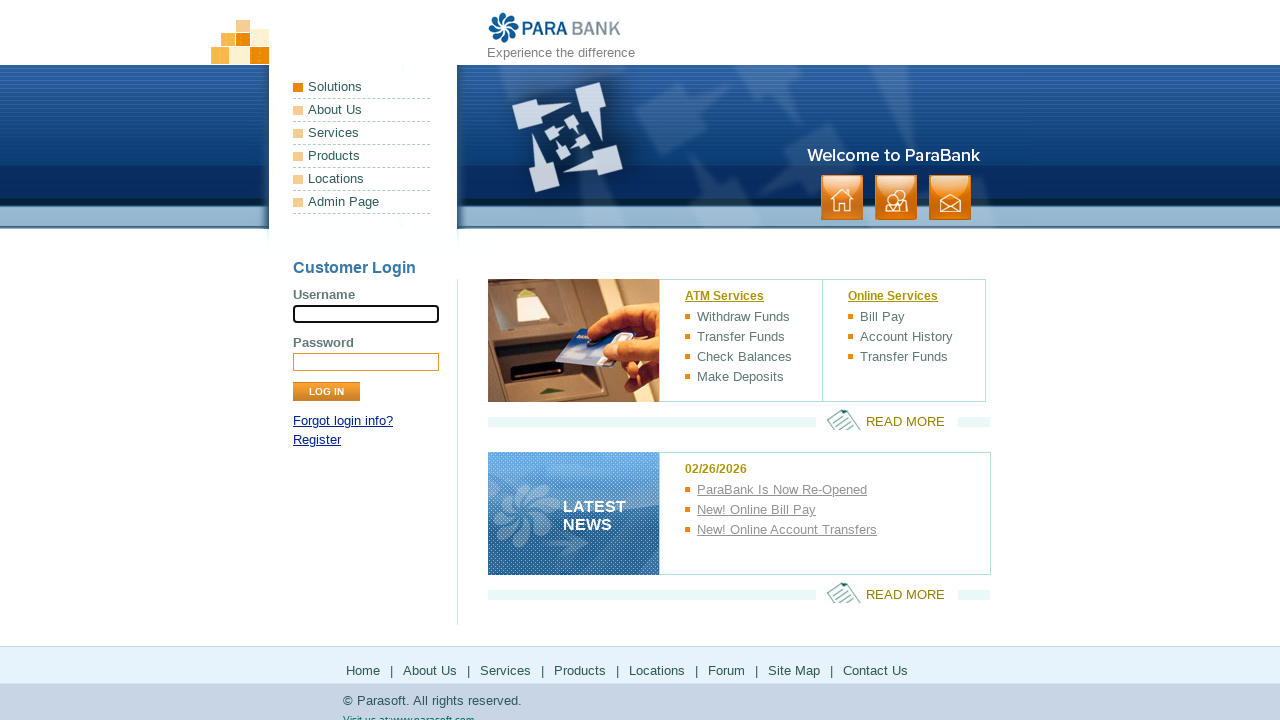

Clicked Register link at (317, 440) on a:text('Register')
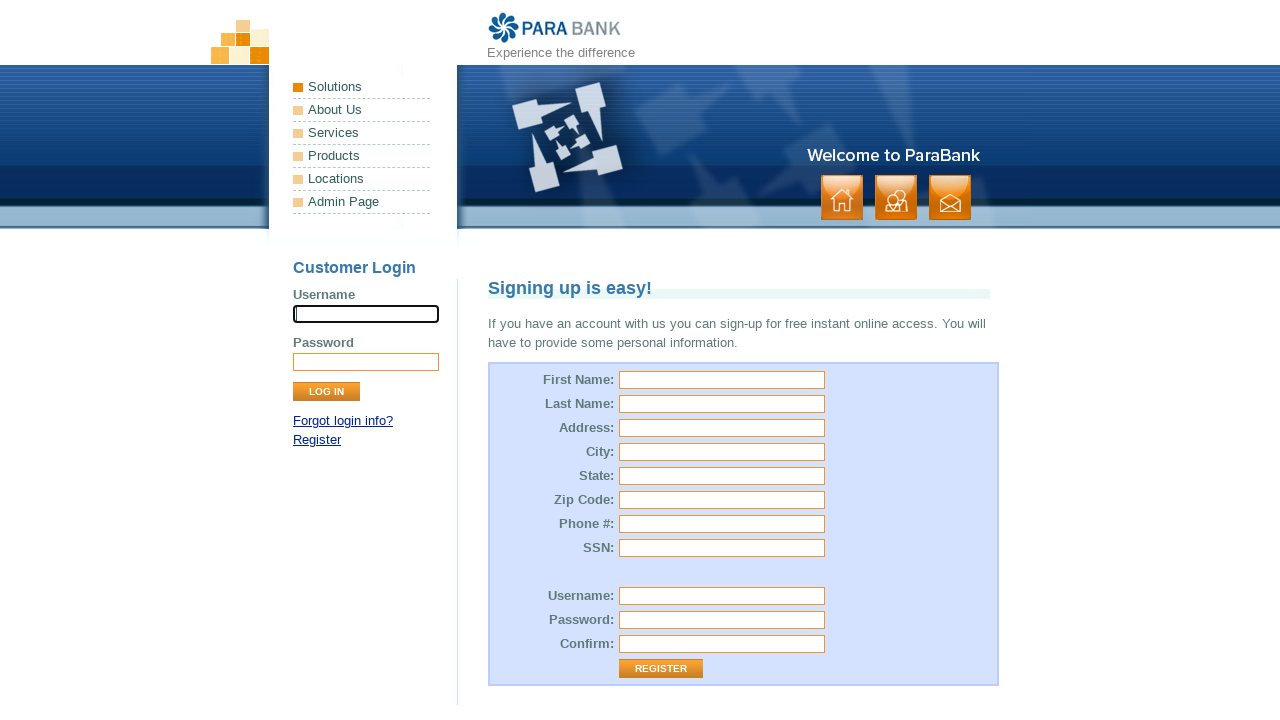

Filled first name field with 'Namatha' on #customer\.firstName
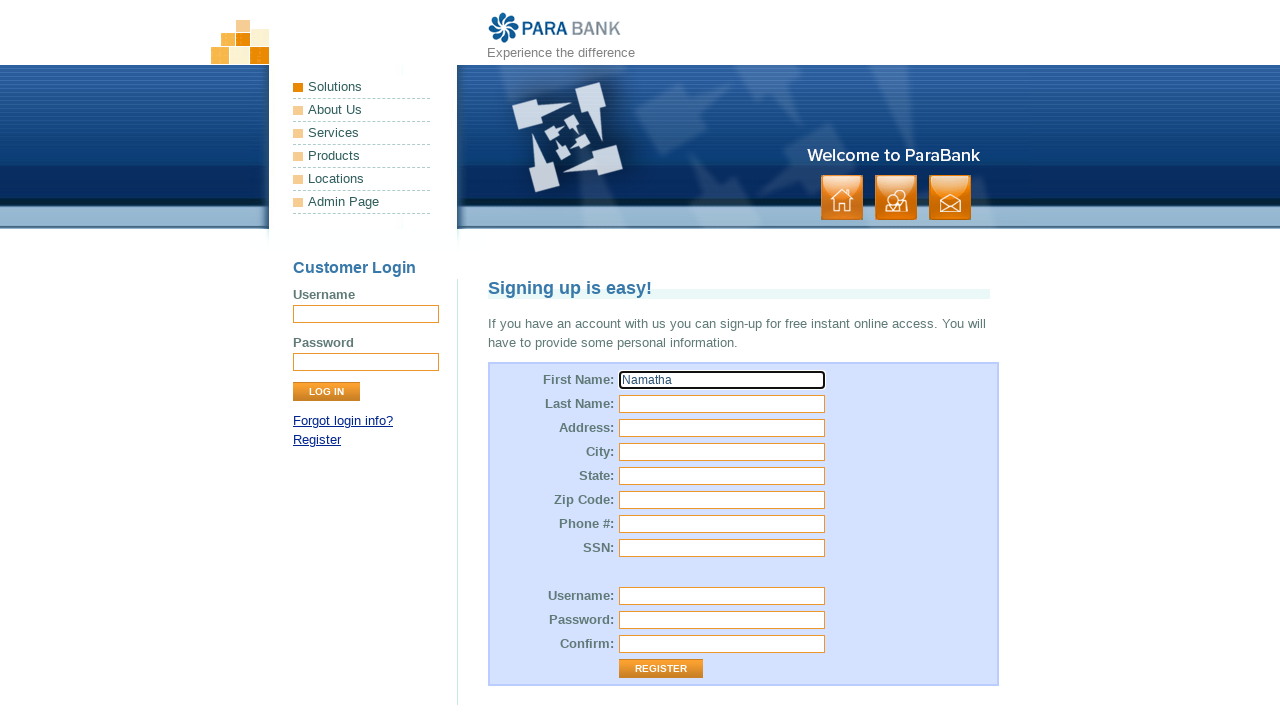

Filled last name field with 'Scavish' on #customer\.lastName
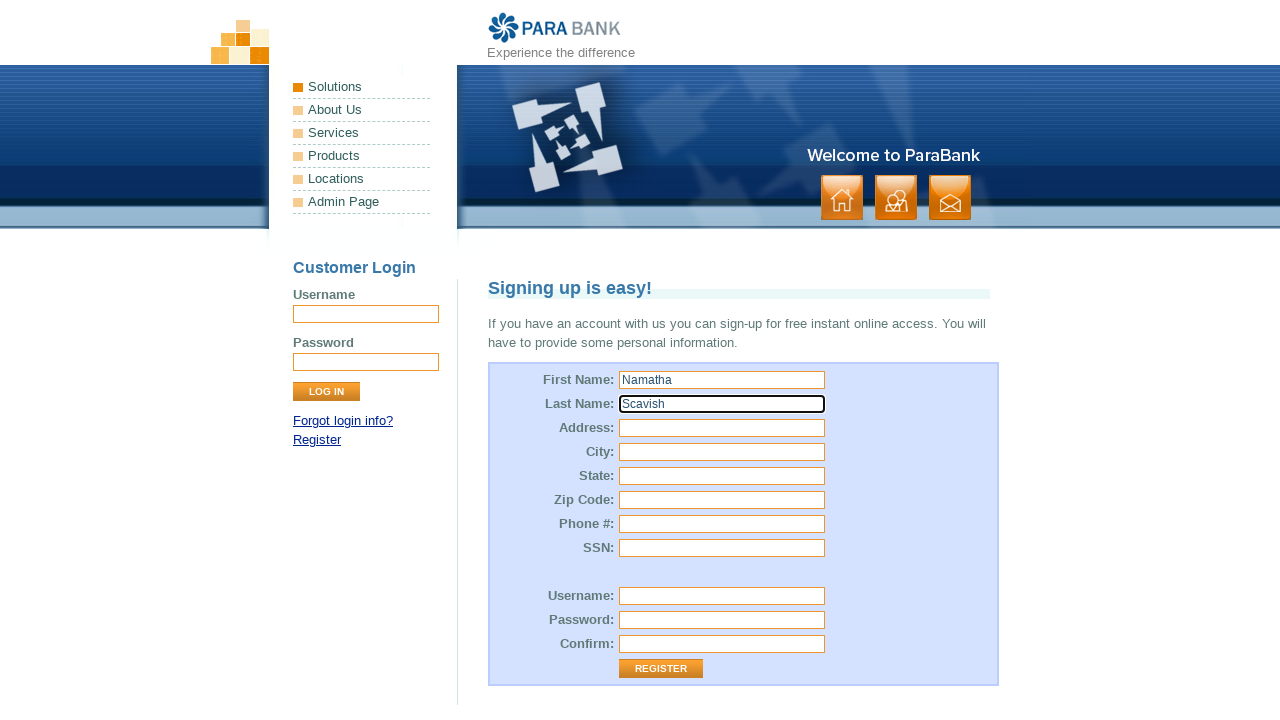

Filled street address field with '26 Stranolar' on #customer\.address\.street
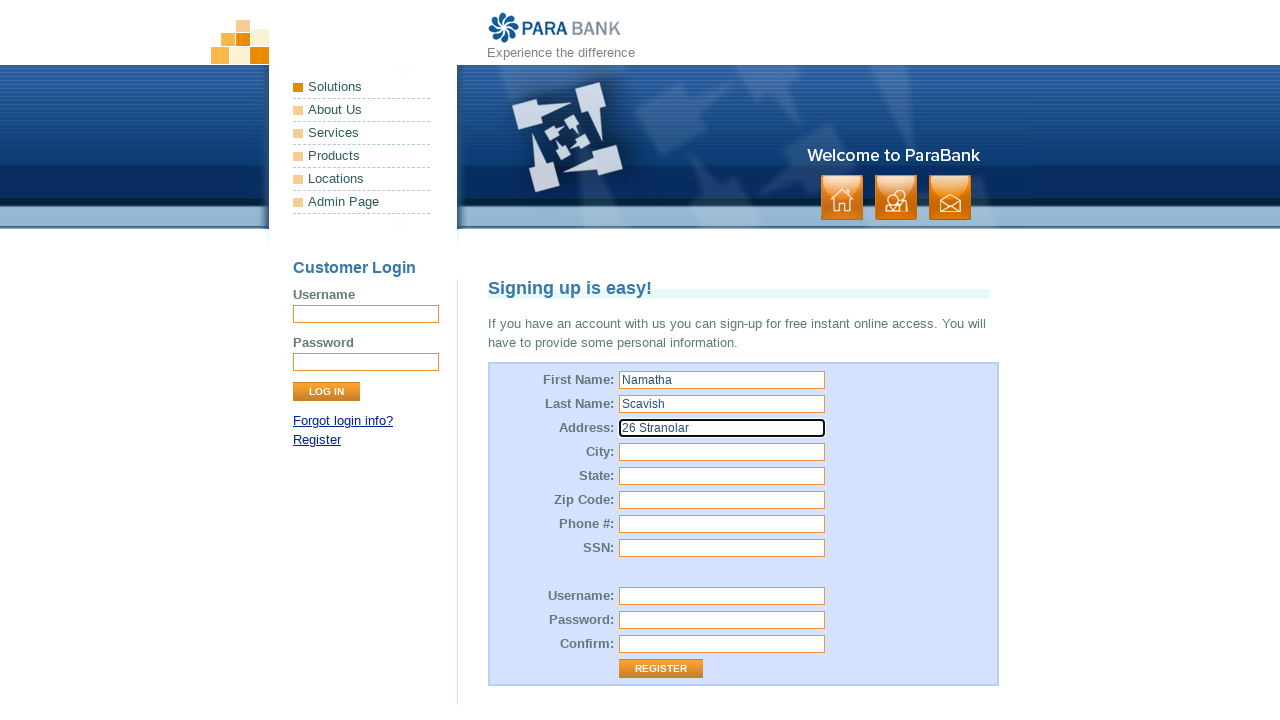

Filled city field with 'Mount Roskill' on #customer\.address\.city
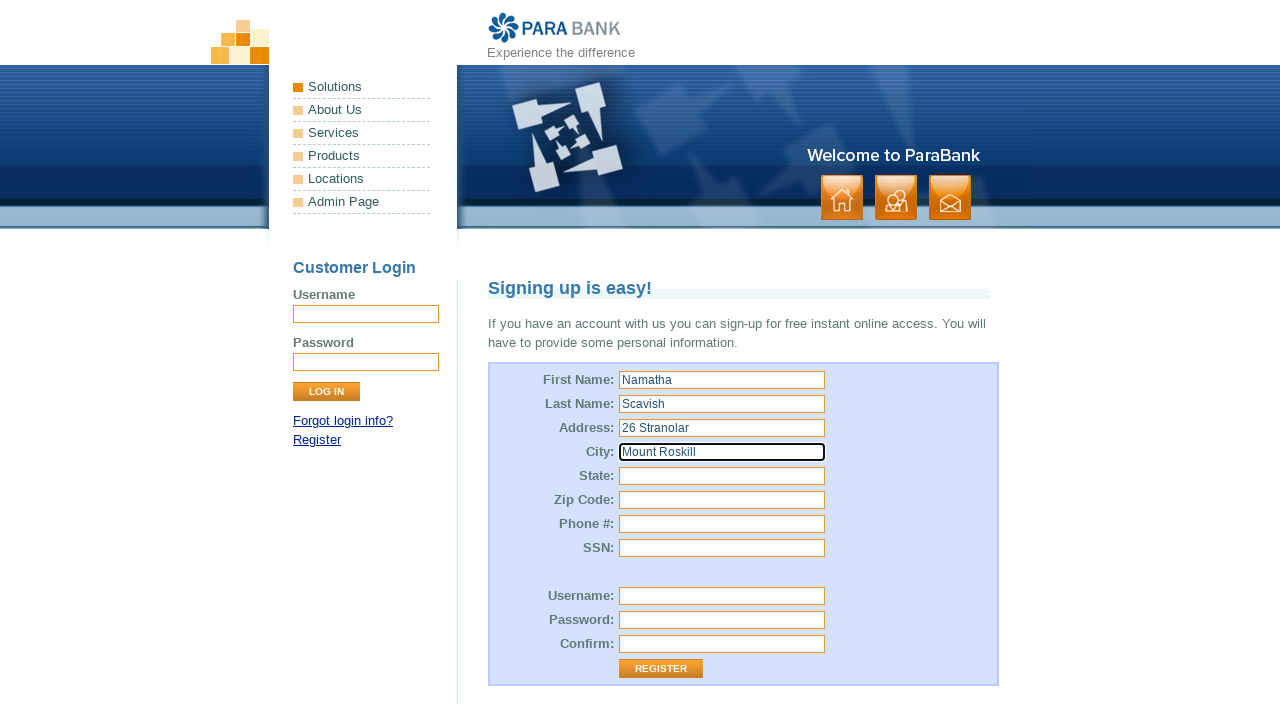

Filled state field with 'Auckland' on #customer\.address\.state
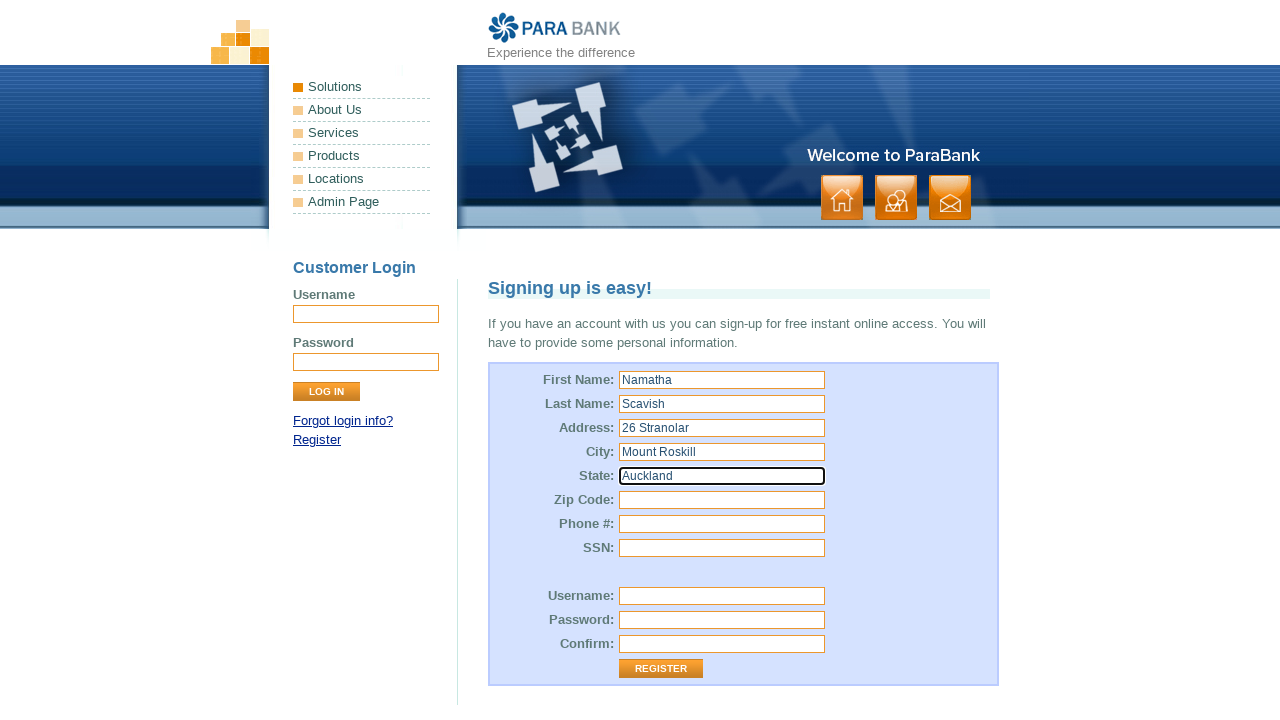

Filled zip code field with '1041' on #customer\.address\.zipCode
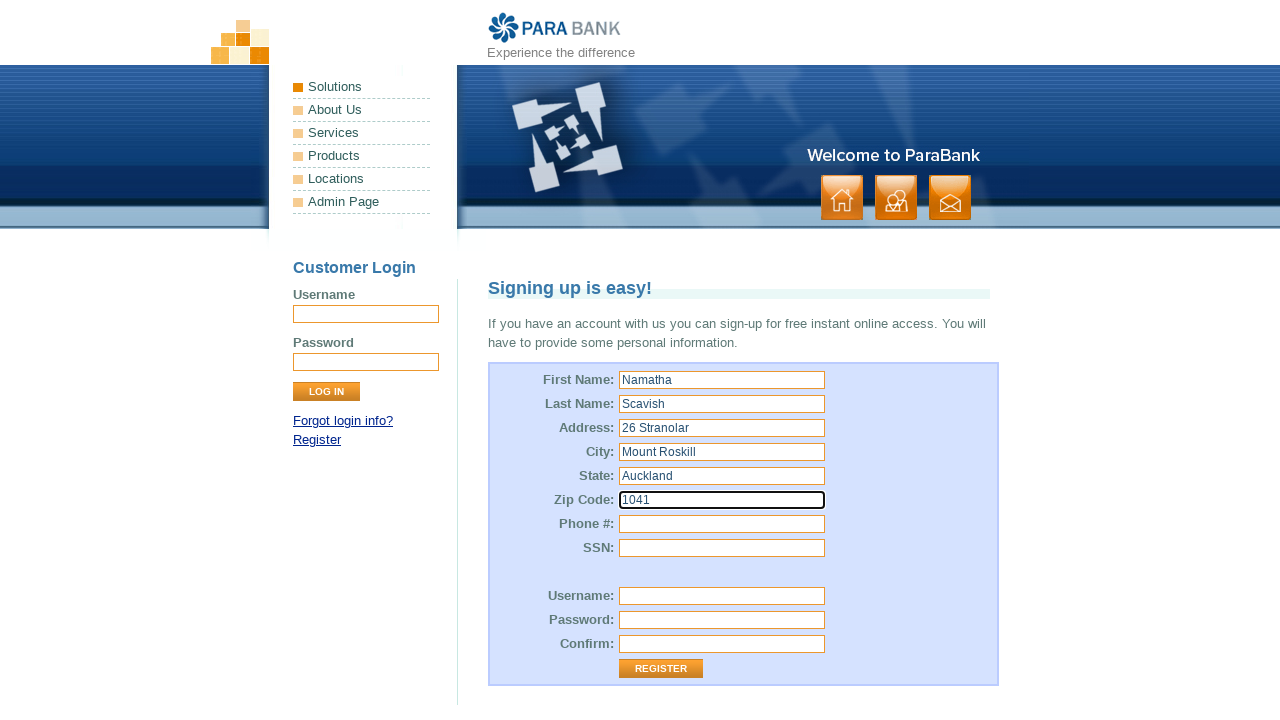

Filled phone number field with '0210223342' on #customer\.phoneNumber
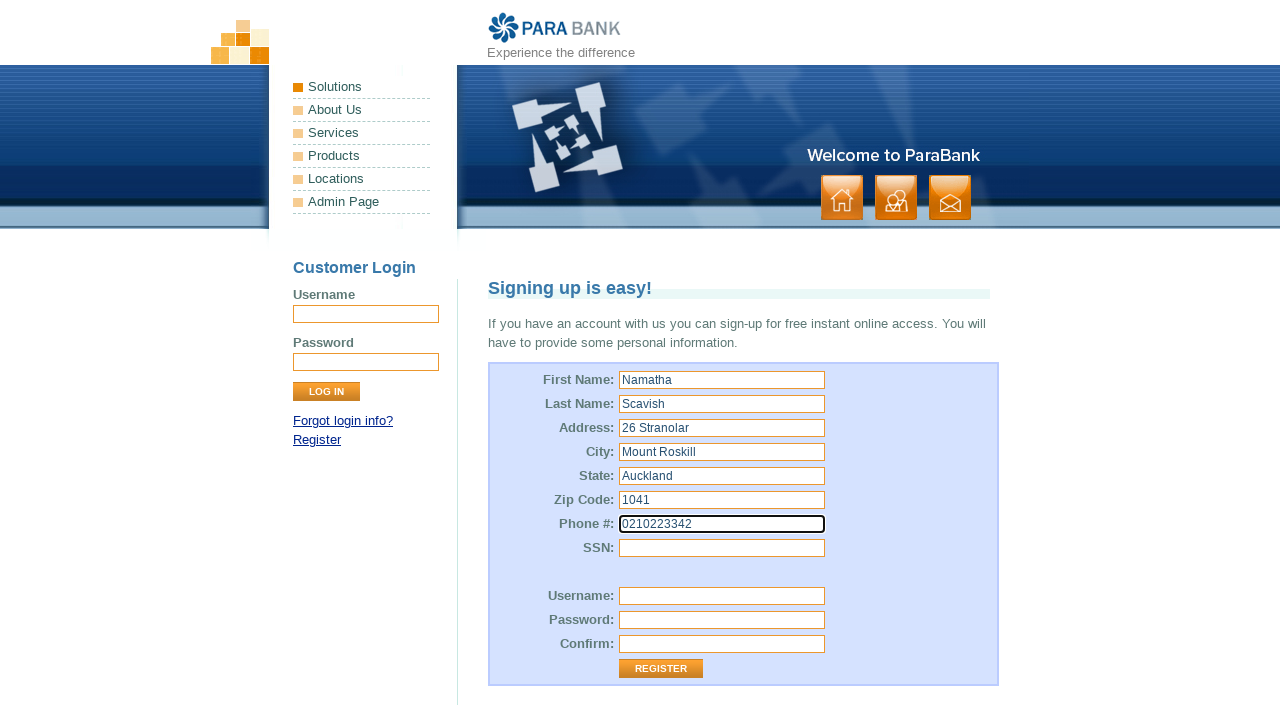

Filled SSN field with '556677' on #customer\.ssn
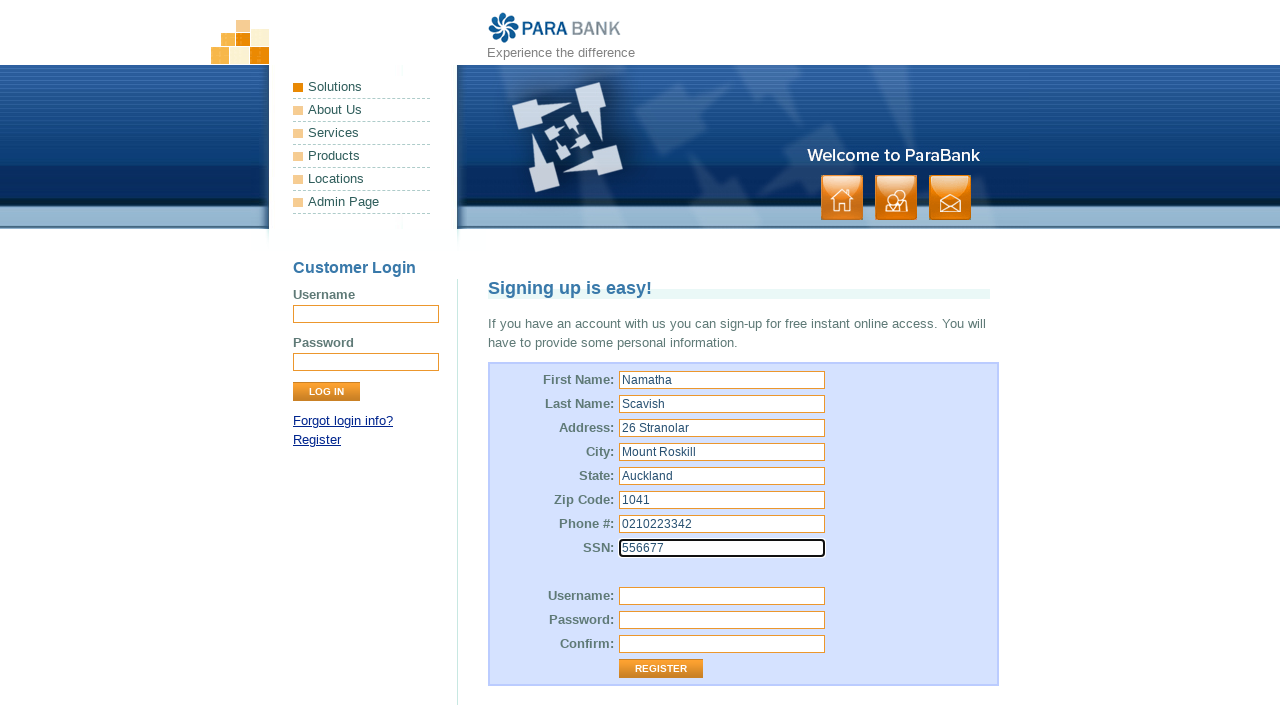

Filled username field with 'UserName4970' on #customer\.username
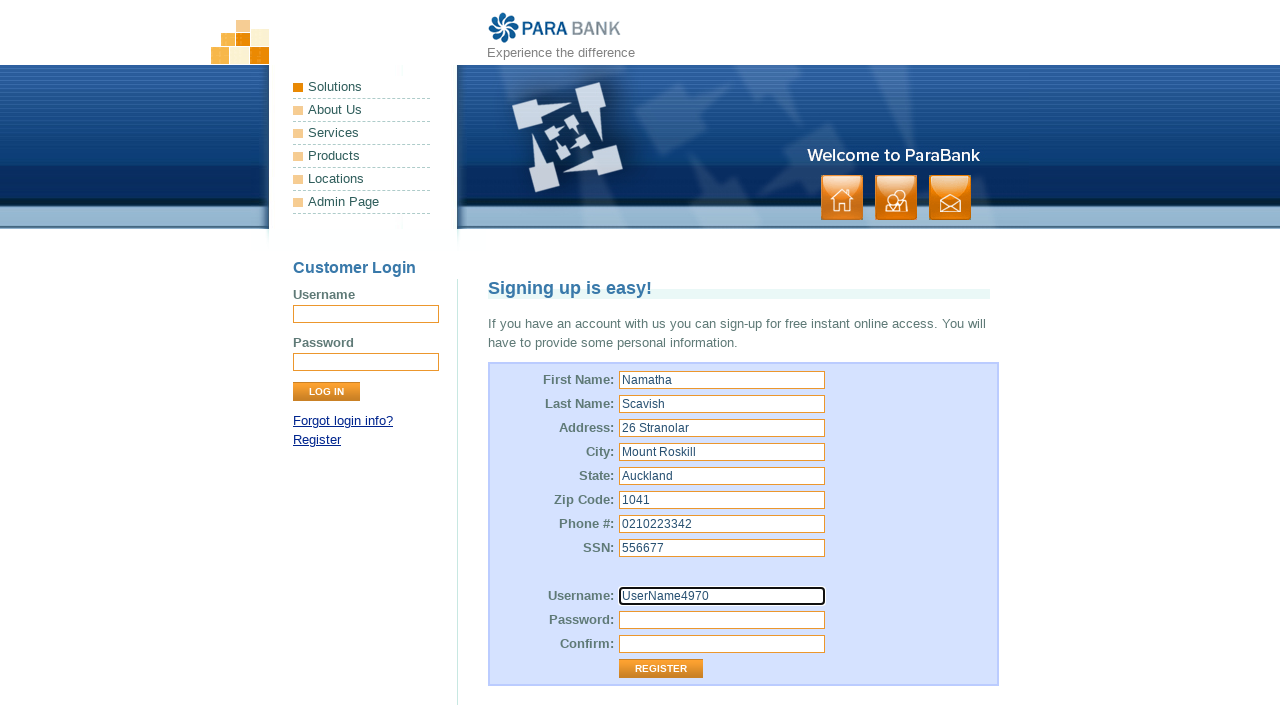

Filled password field with 'PassWord123' on #customer\.password
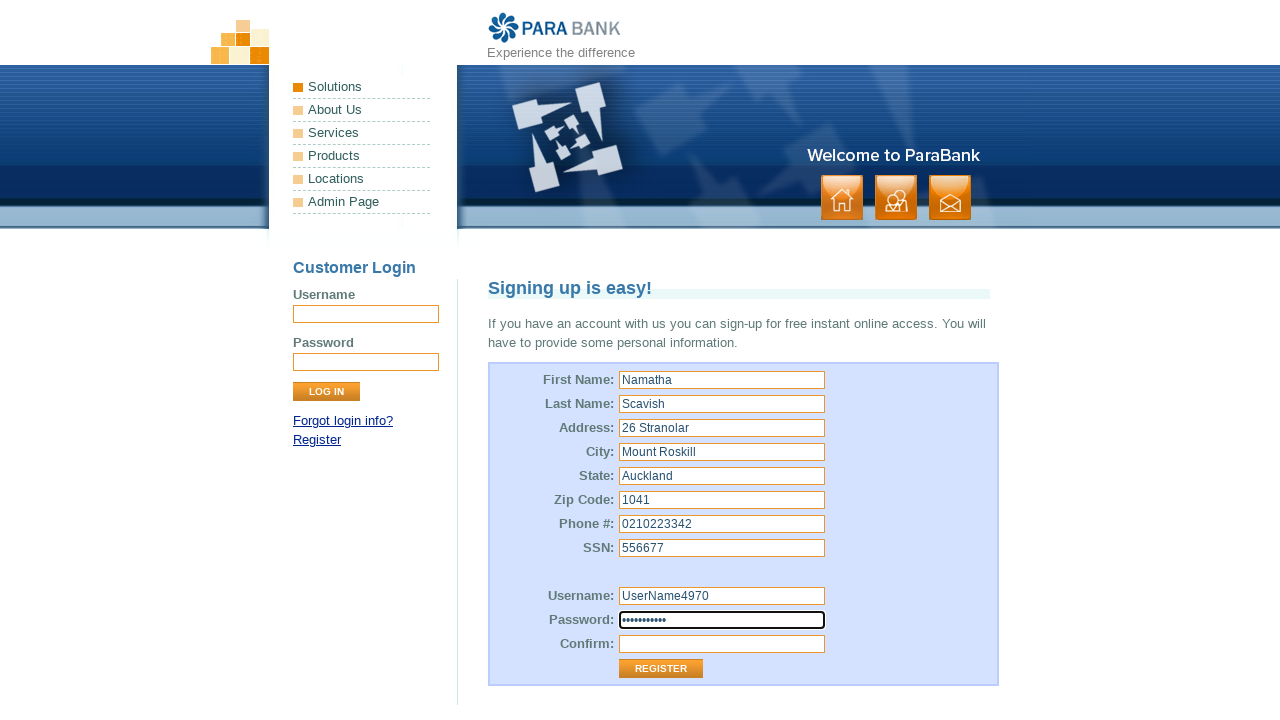

Filled password confirmation field with 'PassWord123' on #repeatedPassword
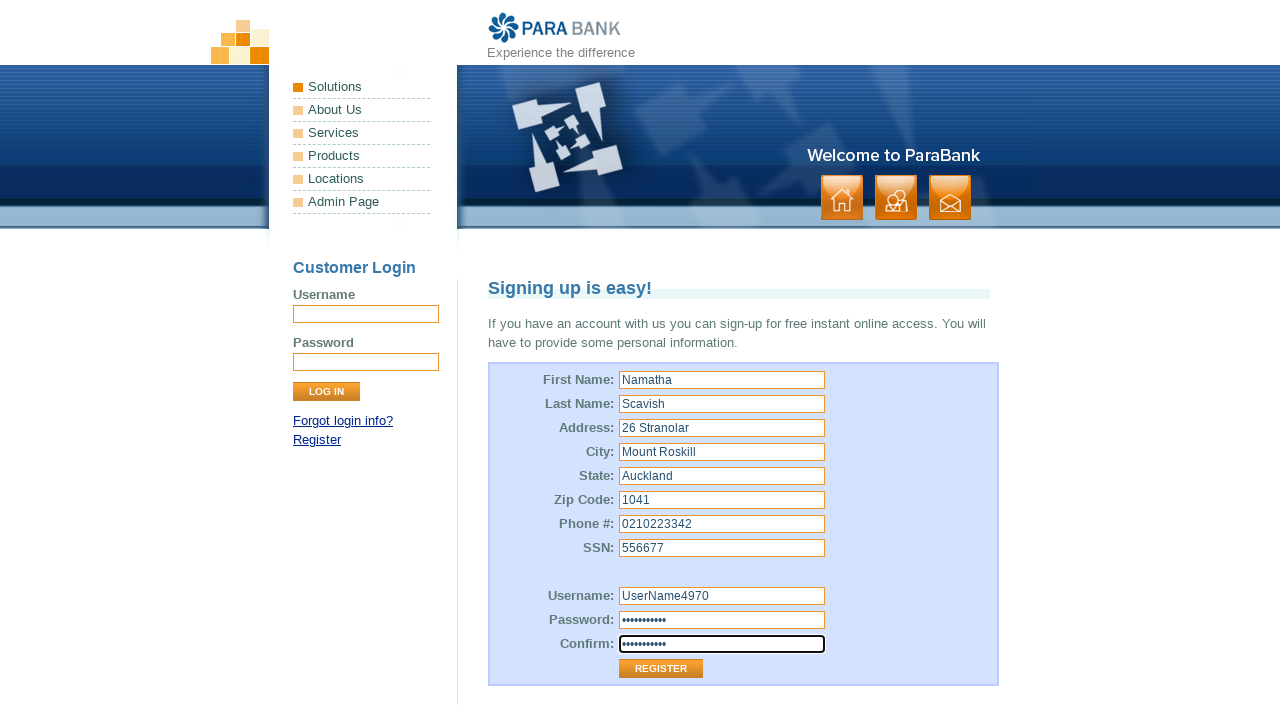

Clicked Register button to submit registration form at (661, 669) on input[value='Register']
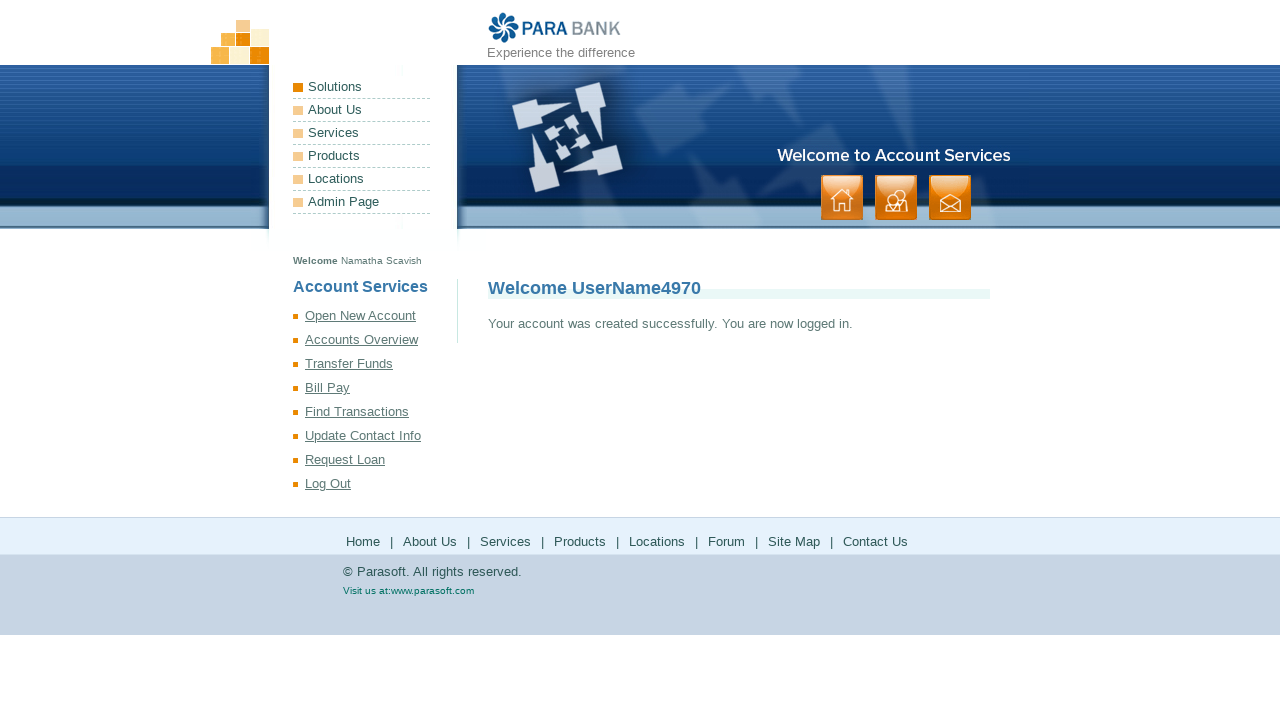

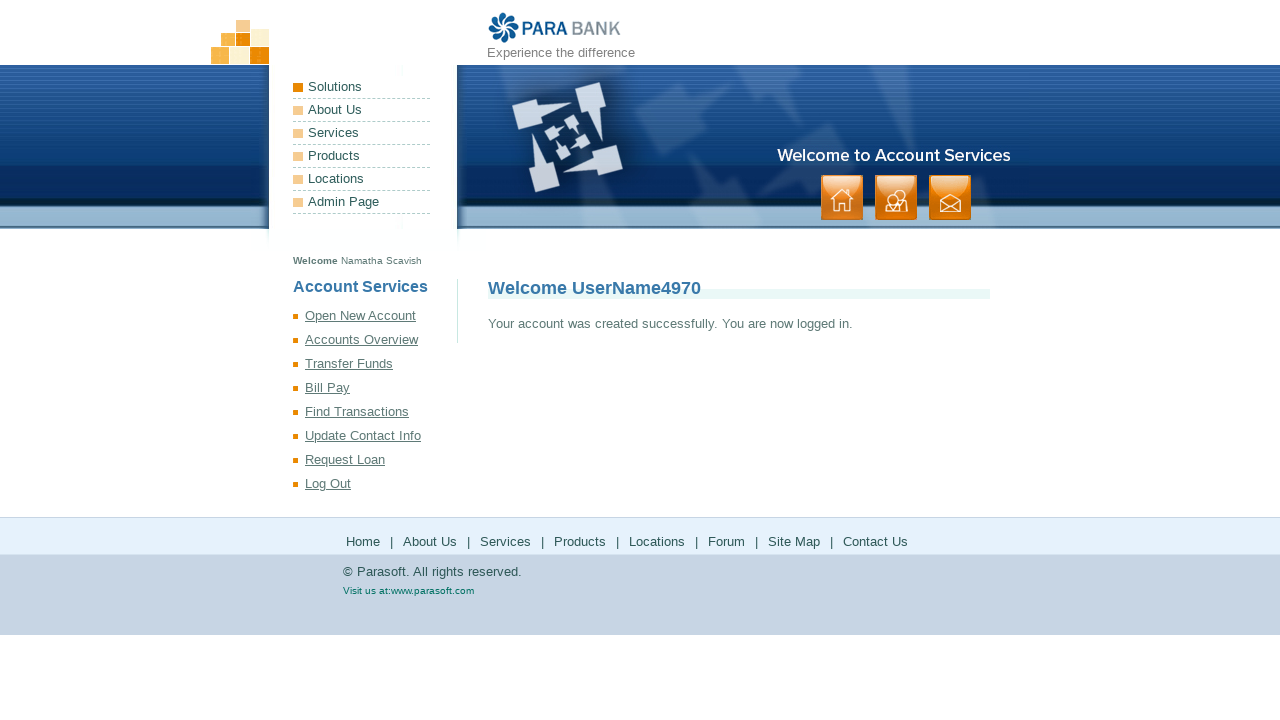